Navigates to a YouTube video page and waits for the video player to become visible, then verifies the video element is present and can play.

Starting URL: https://www.youtube.com/watch?v=dQw4w9WgXcQ

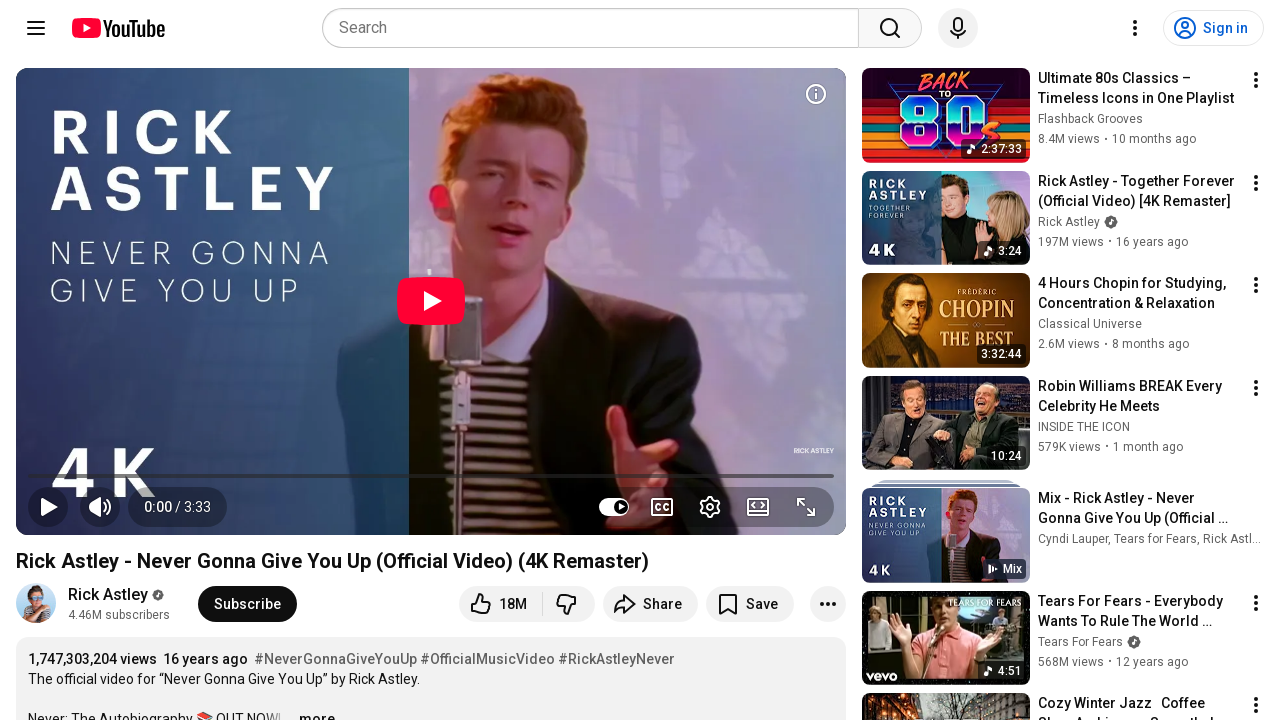

Video player element became visible
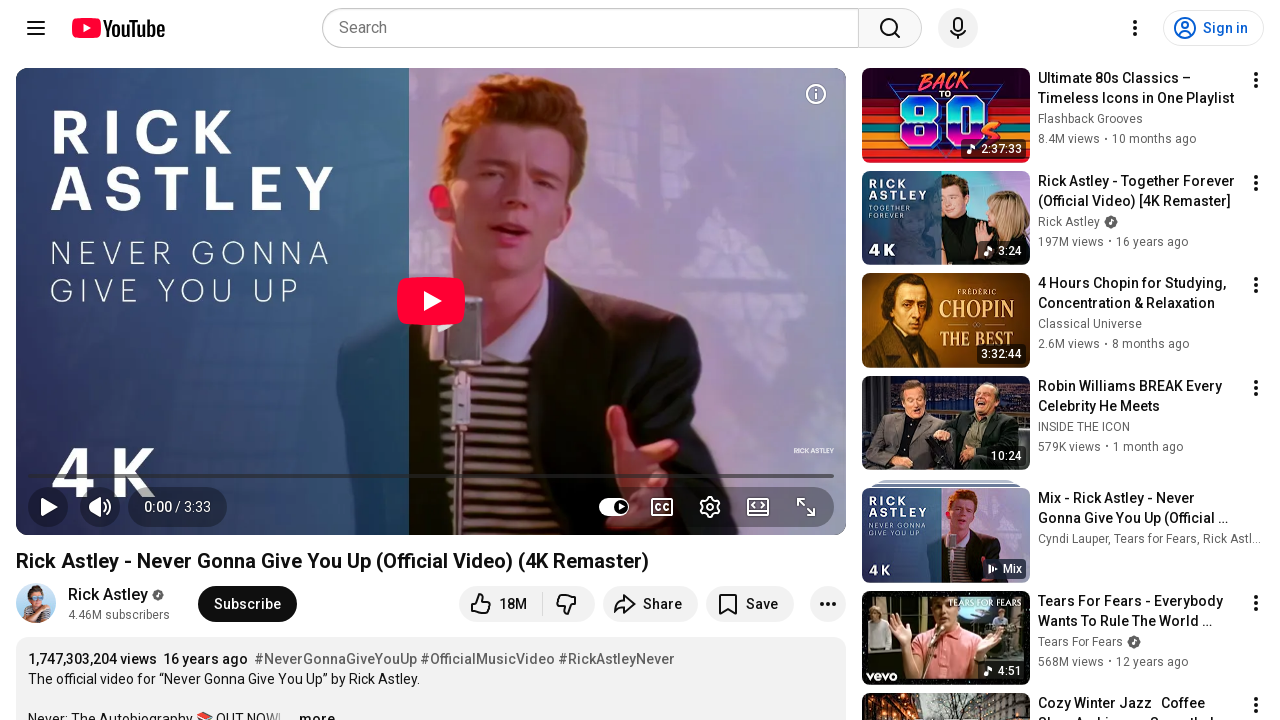

Waited 5 seconds for video to load and start playing
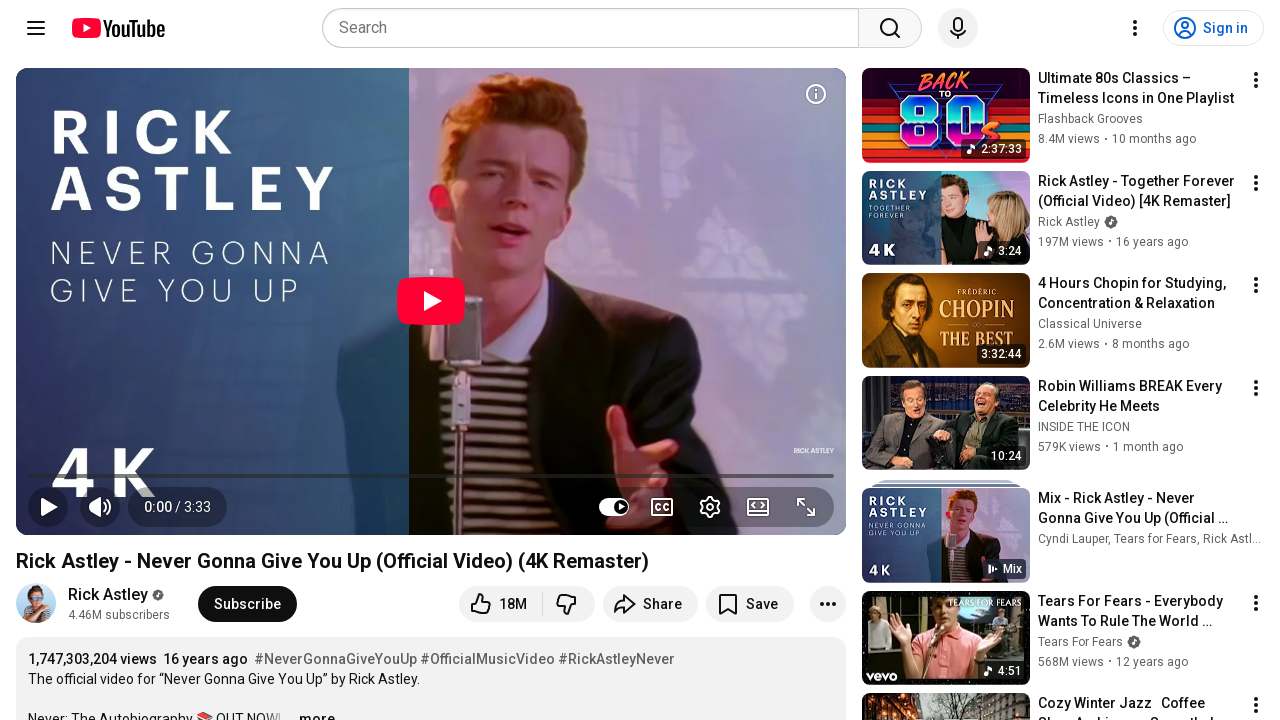

Verified video element exists and is playing with currentTime > 0
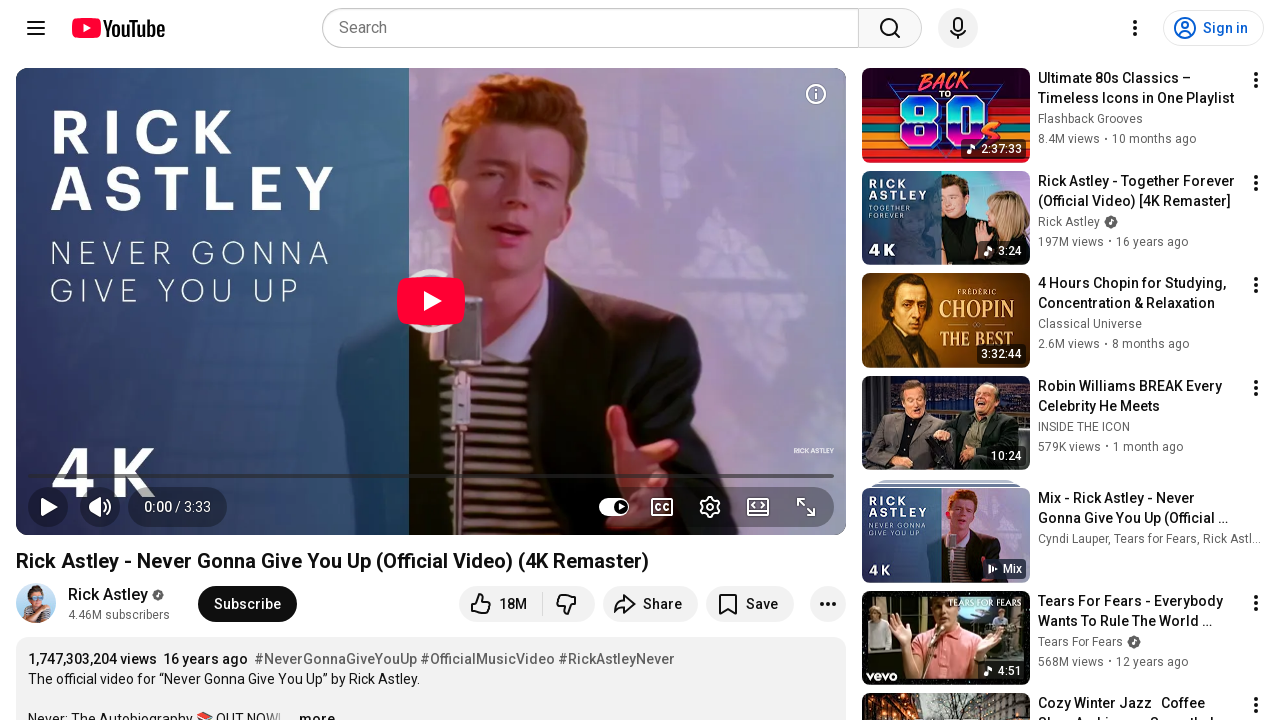

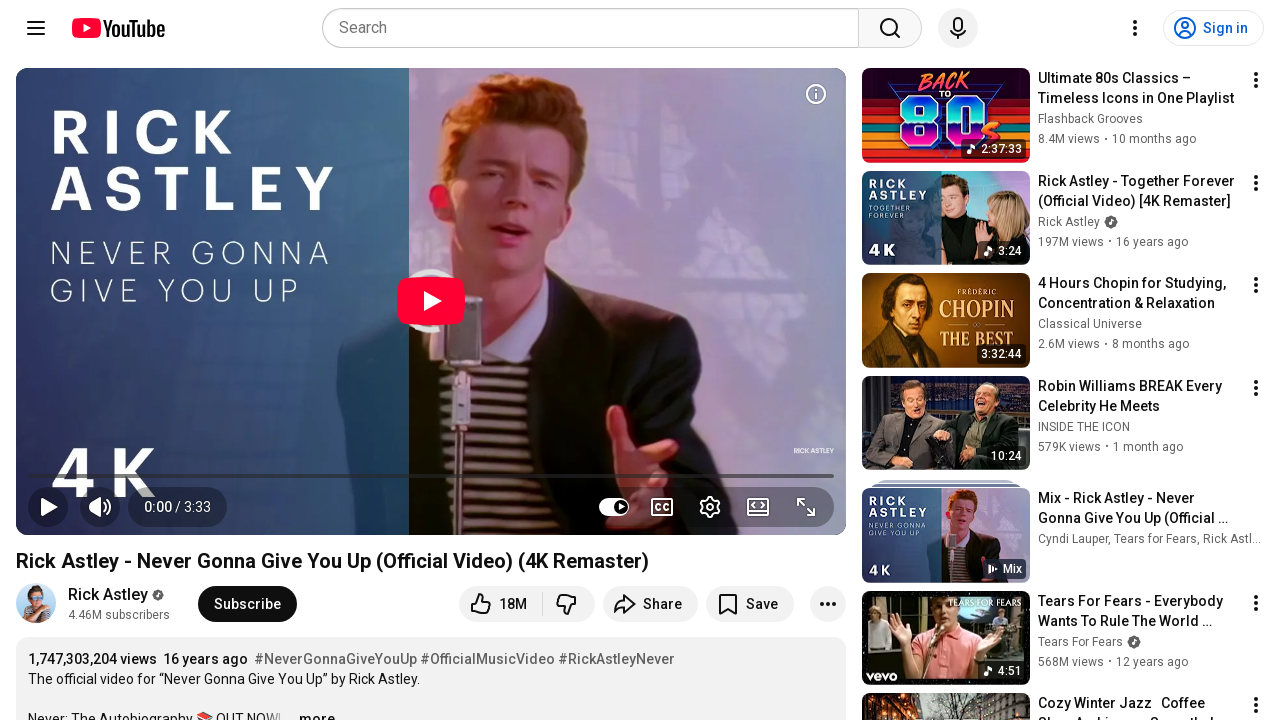